Tests loading a green element using implicit waits, clicking start and verifying the loading and success states appear.

Starting URL: https://uljanovs.github.io/site/examples/loading_color

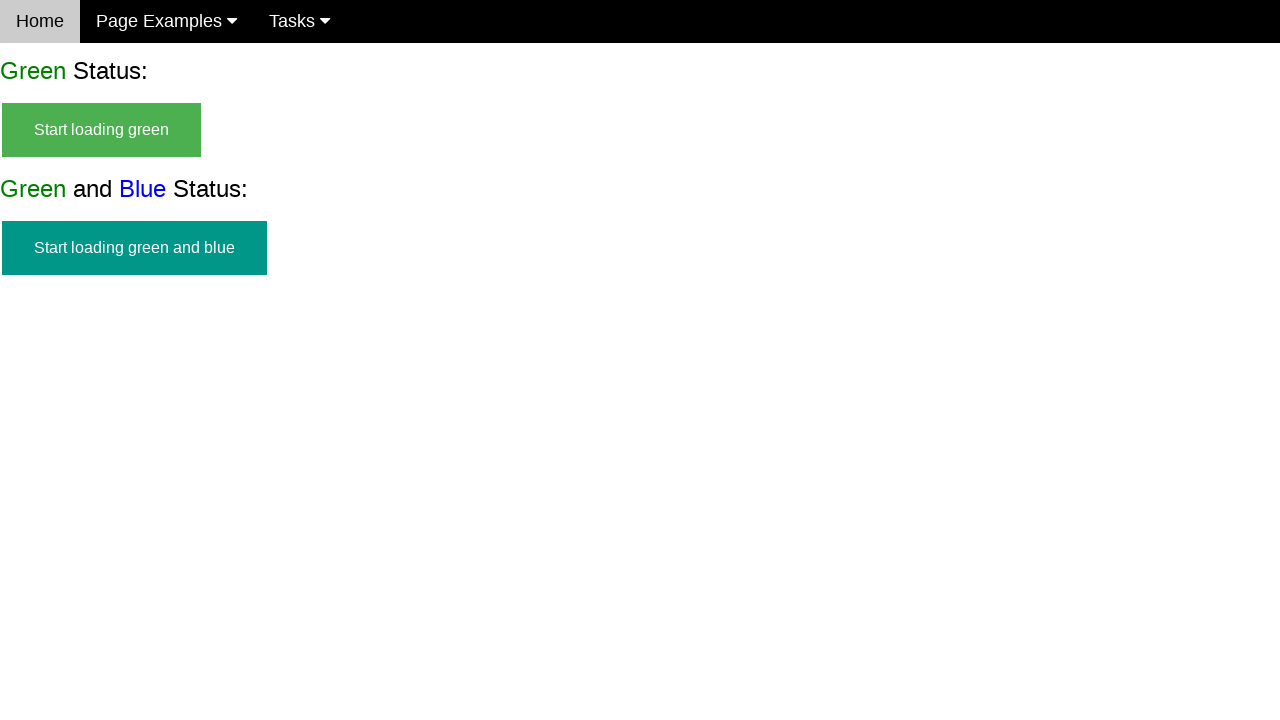

Clicked start button to begin loading green element at (102, 130) on #start_green
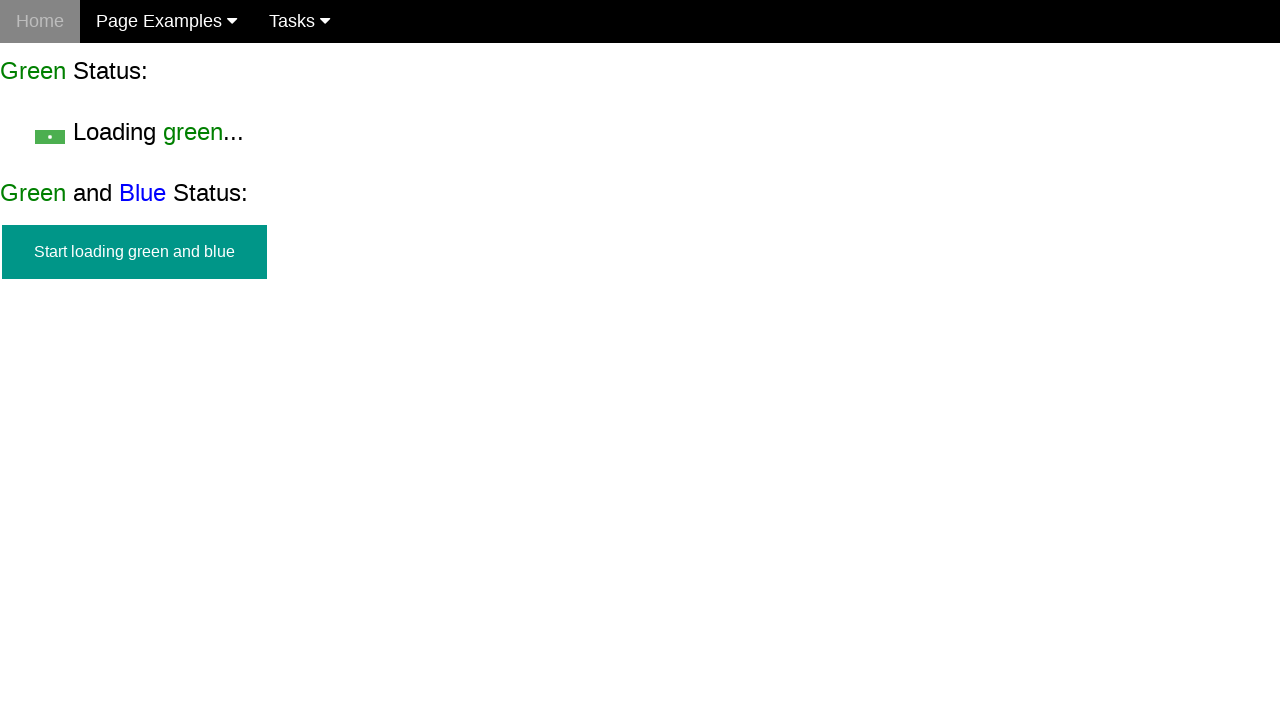

Loading state appeared for green element
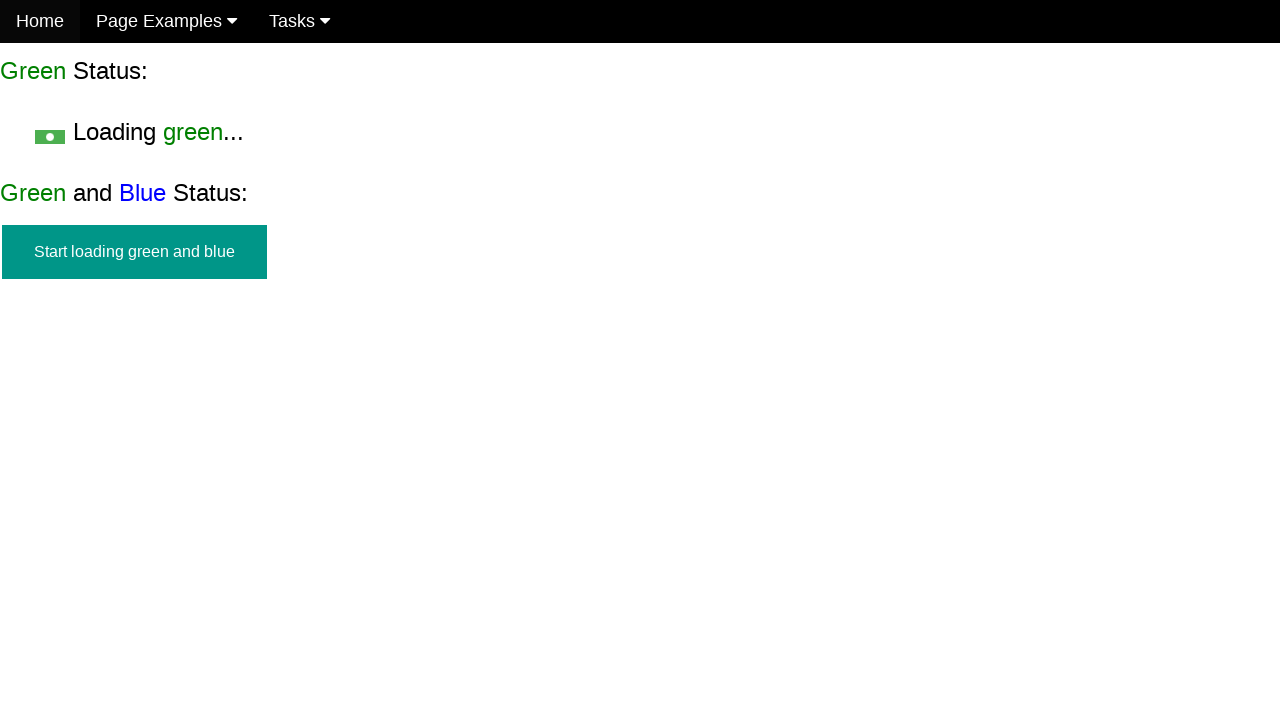

Success message appeared for green element
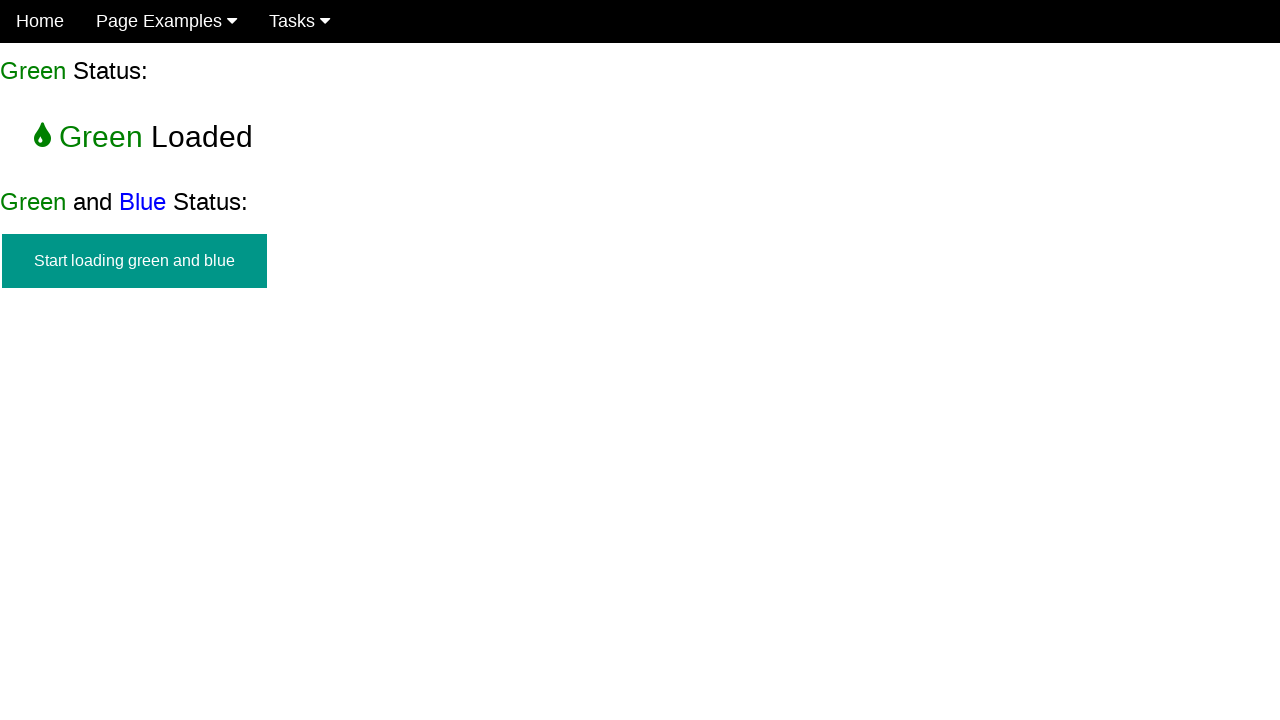

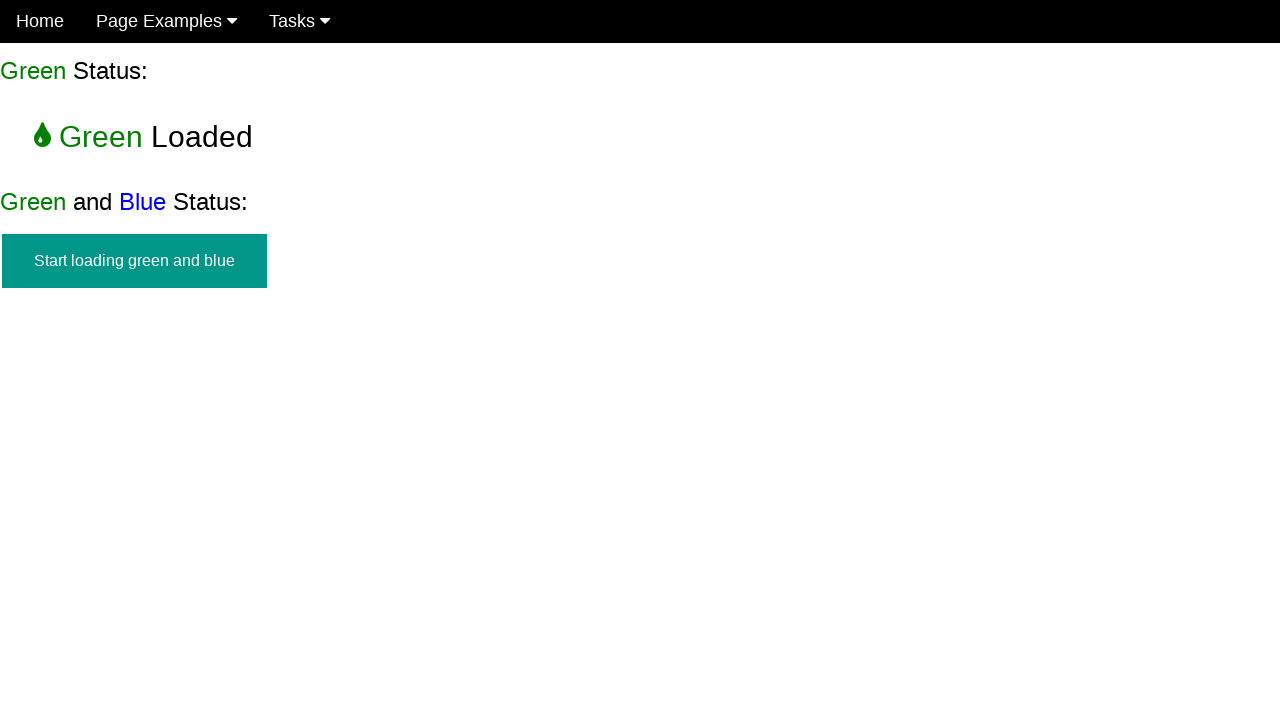